Tests that multiple sections are visible and stacked on mobile viewport

Starting URL: https://mission101.ai/ua/uzhhorod

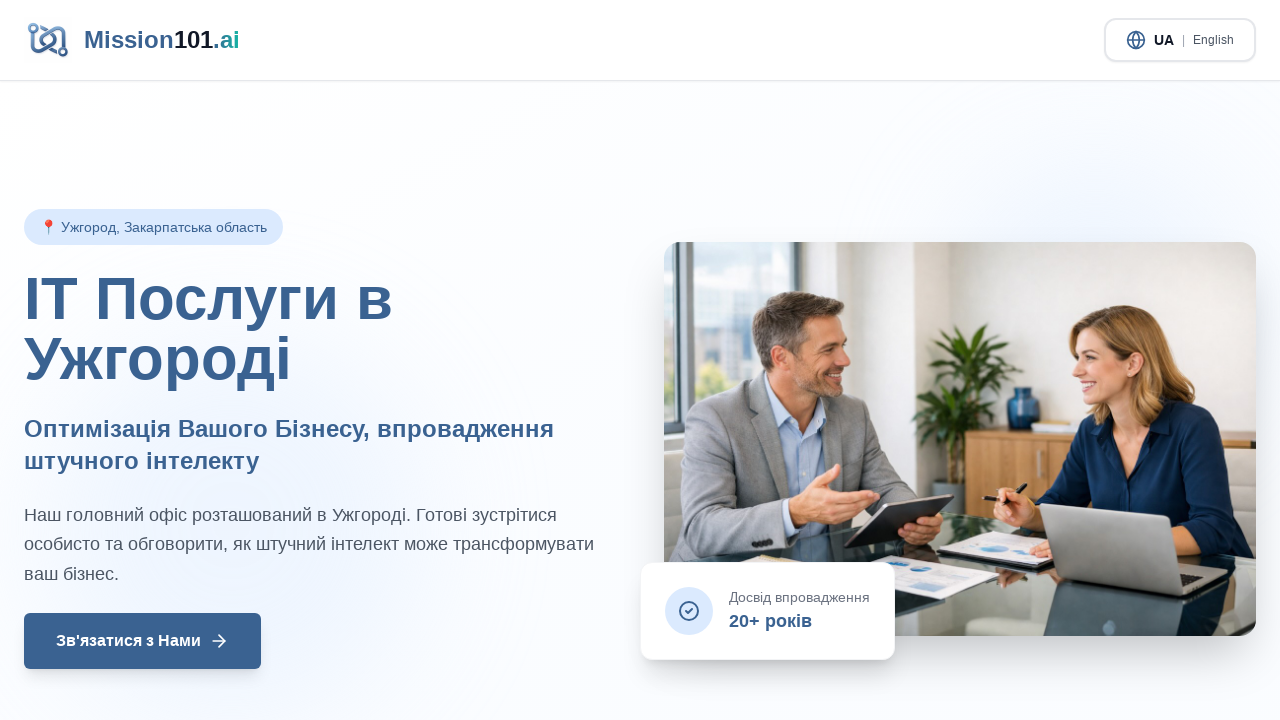

Set mobile viewport to 375x667 pixels
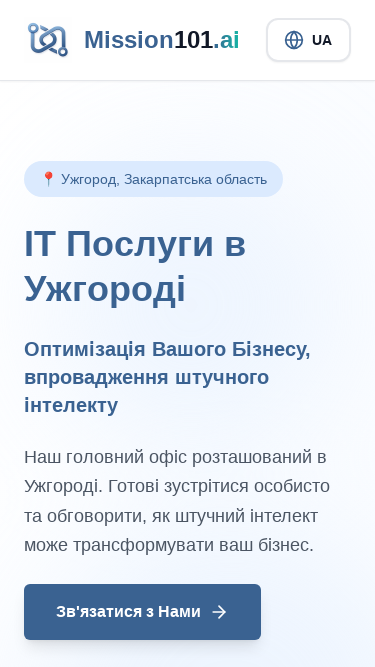

Reloaded page with mobile viewport
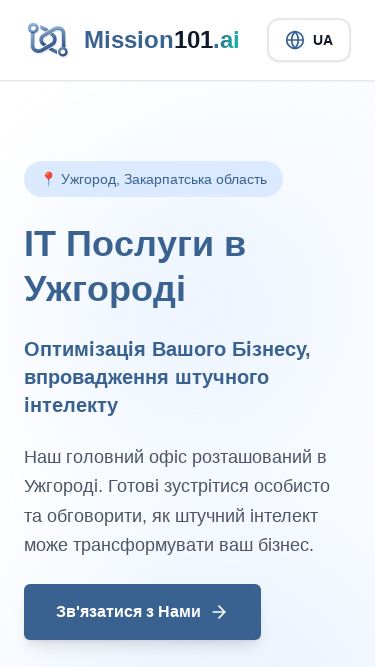

Page loaded completely (networkidle state)
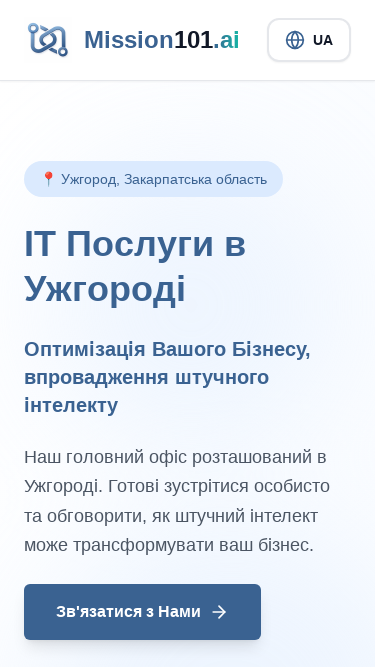

Found 6 sections on the page
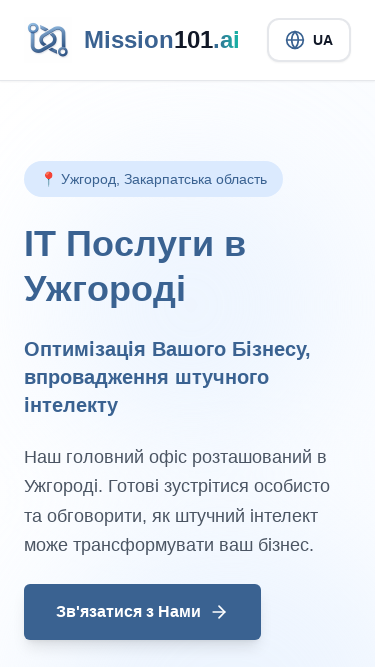

Verified that more than 3 sections are displayed in single column on mobile
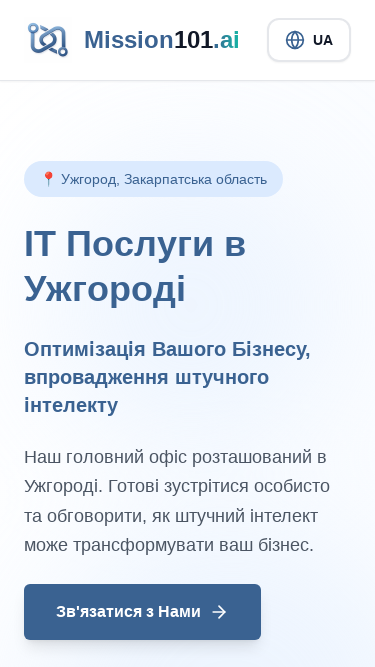

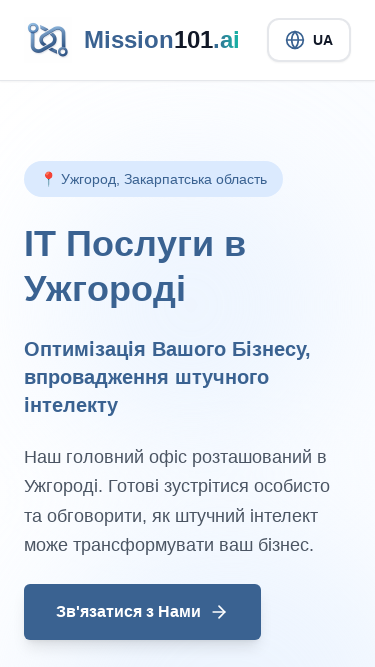